Tests selecting a dropdown option by value on a fruits dropdown element and verifies the selection triggers a success notification

Starting URL: https://letcode.in/dropdowns

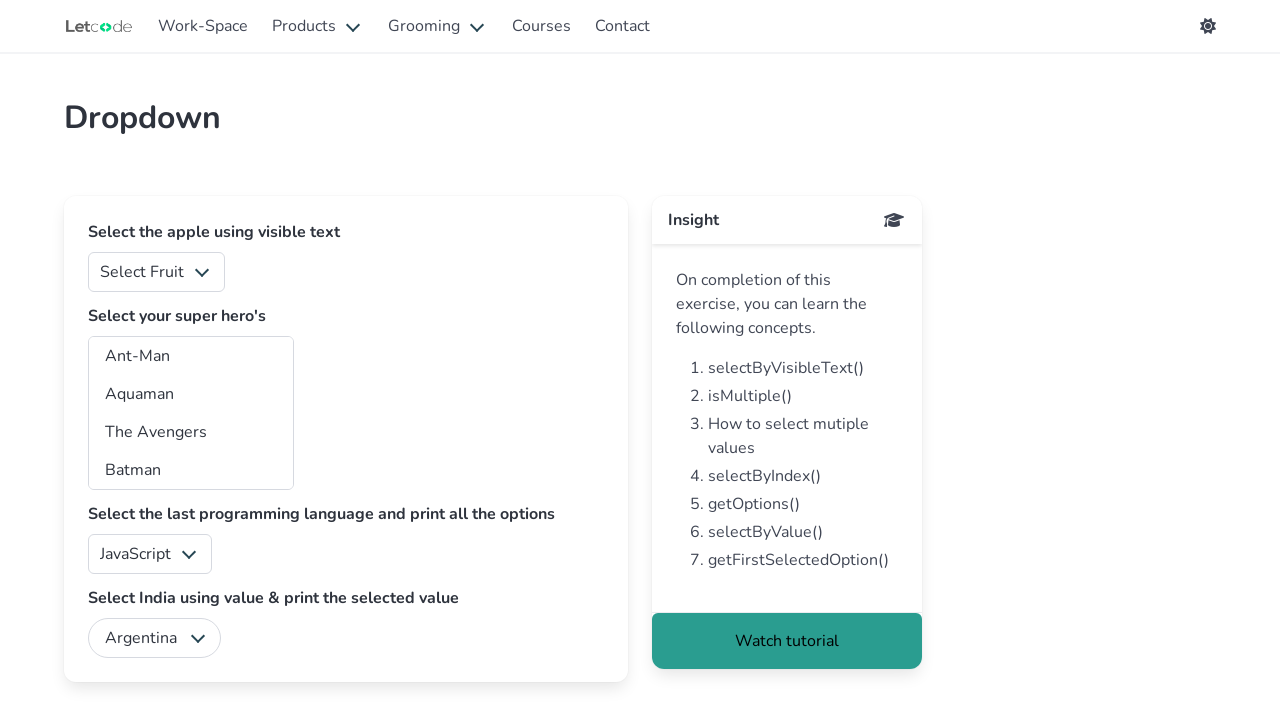

Navigated to dropdowns test page
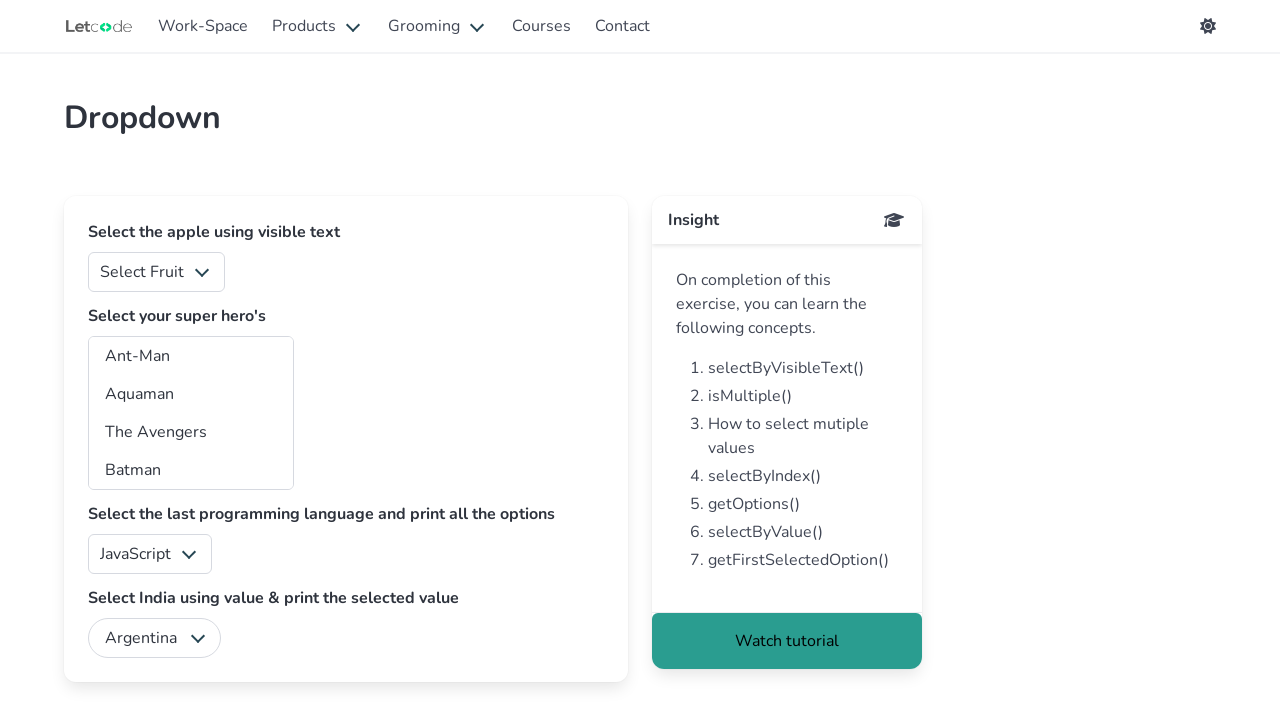

Selected dropdown option with value '2' from fruits dropdown on #fruits
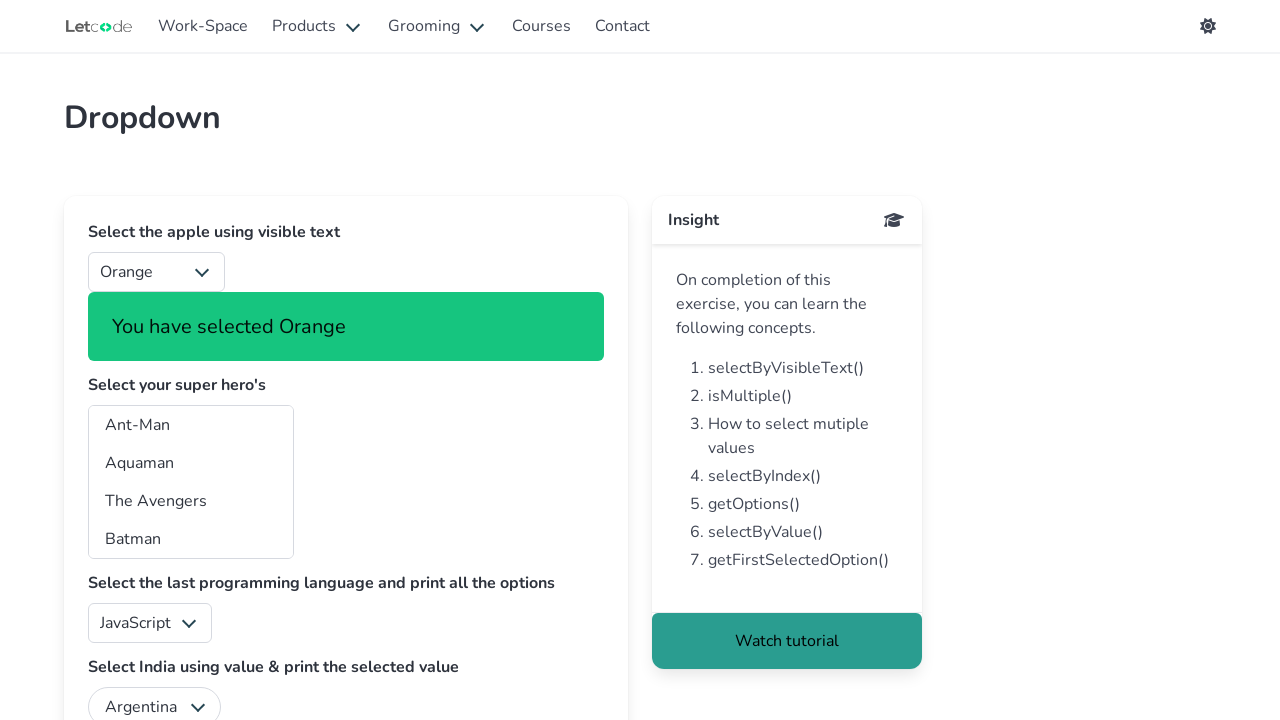

Success notification appeared after dropdown selection
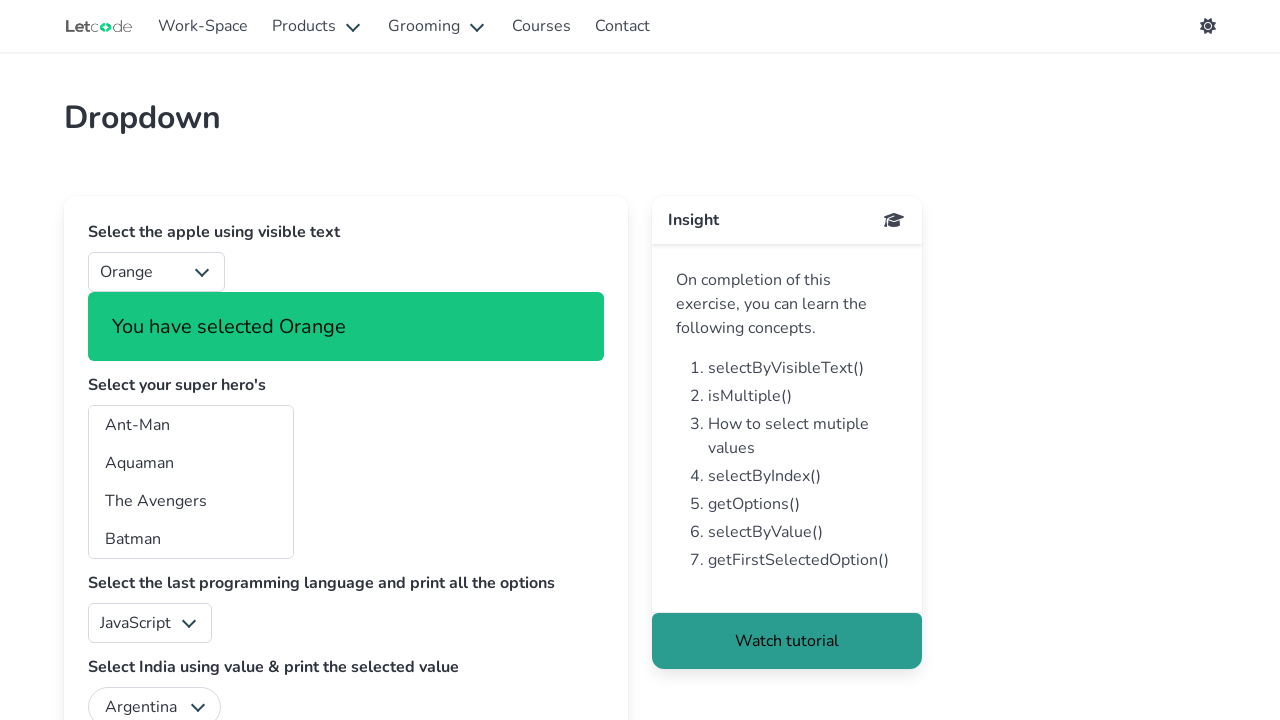

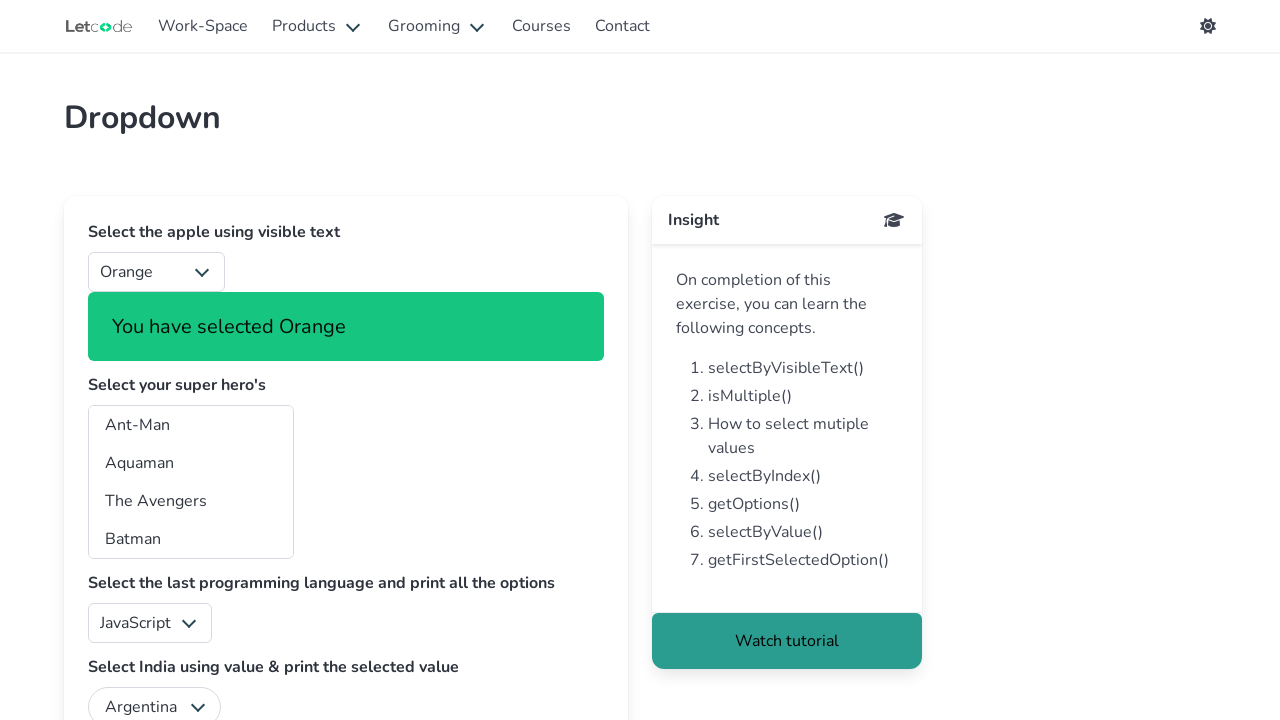